Tests viewing category products by clicking on Women category, selecting Dress subcategory, then navigating to Men's T-shirts category to verify category navigation works correctly.

Starting URL: https://automationexercise.com

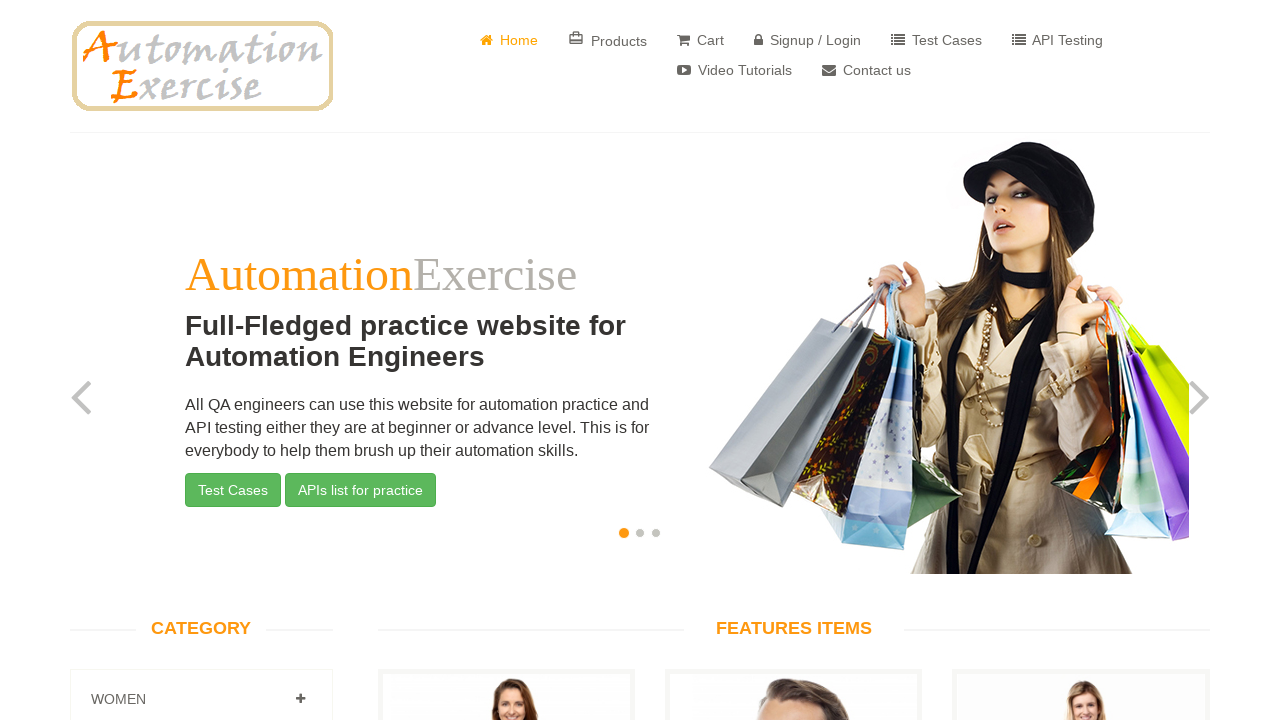

Waited for Category section to be visible on left sidebar
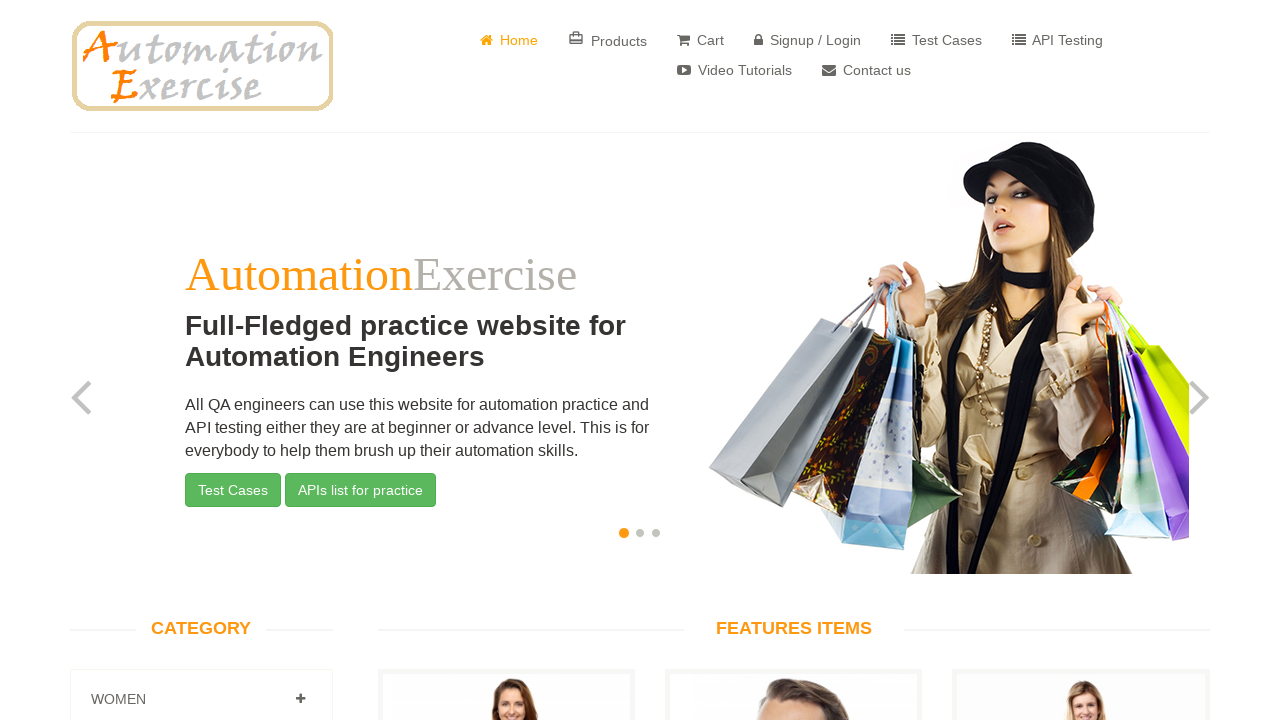

Clicked on Women category to expand it at (300, 699) on a[href='#Women']
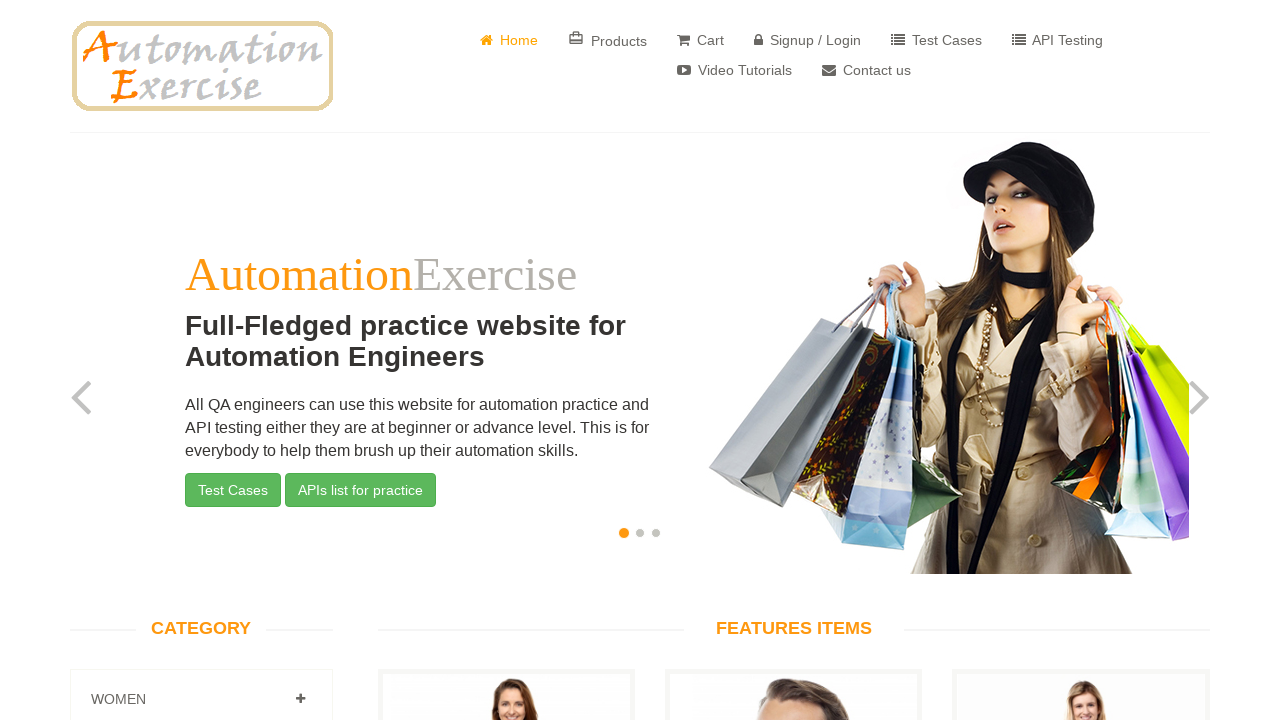

Clicked on Dress subcategory under Women at (127, 360) on a[href='/category_products/1']
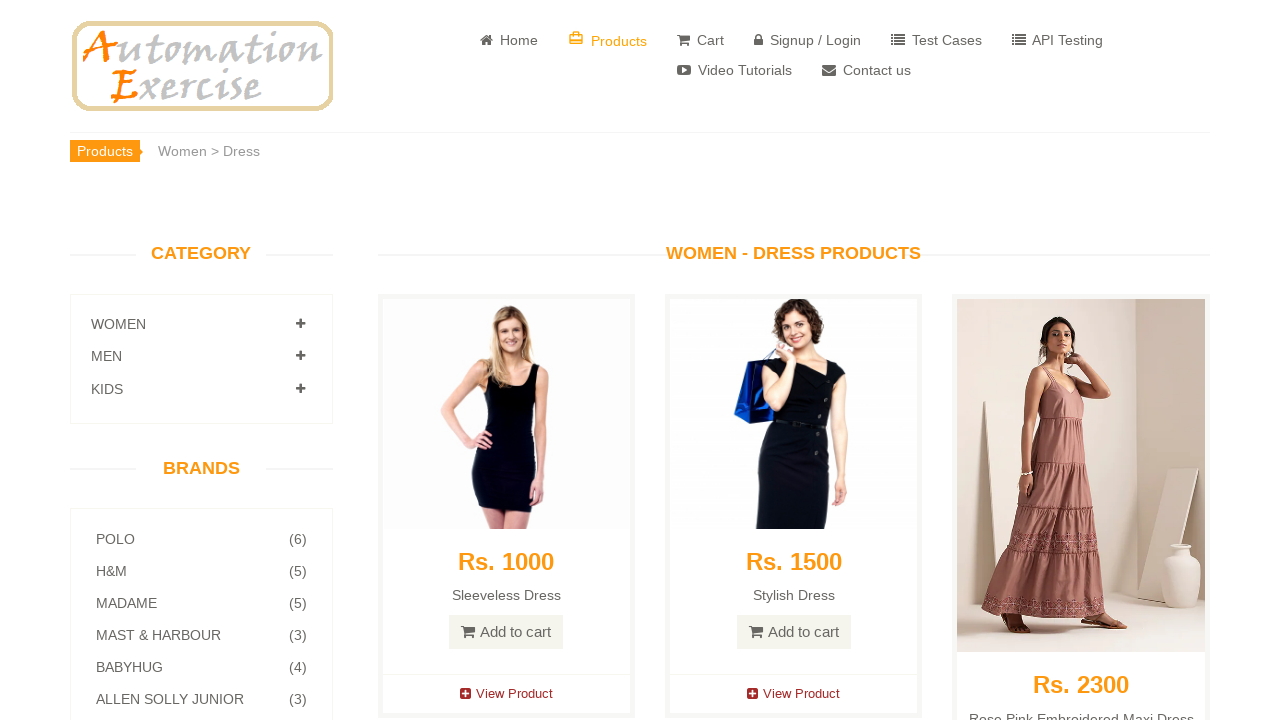

Women - Dress Products page loaded successfully
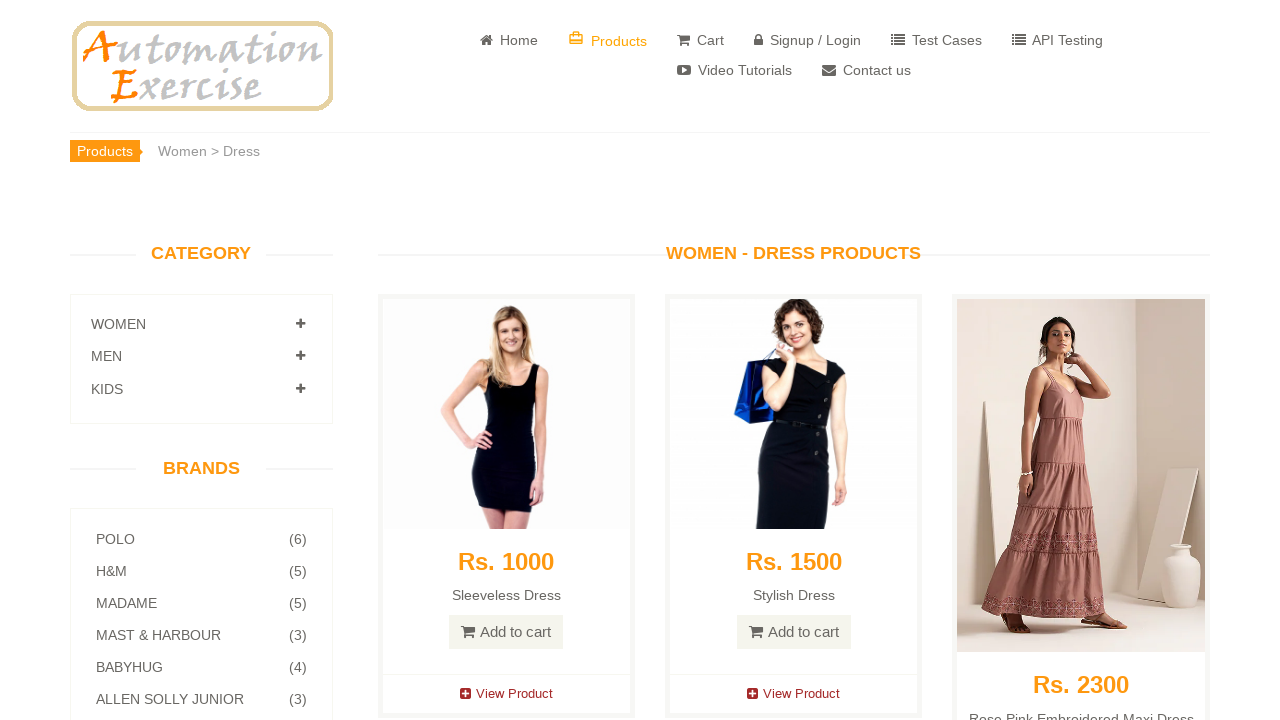

Clicked on Men category to expand it at (300, 356) on a[href='#Men']
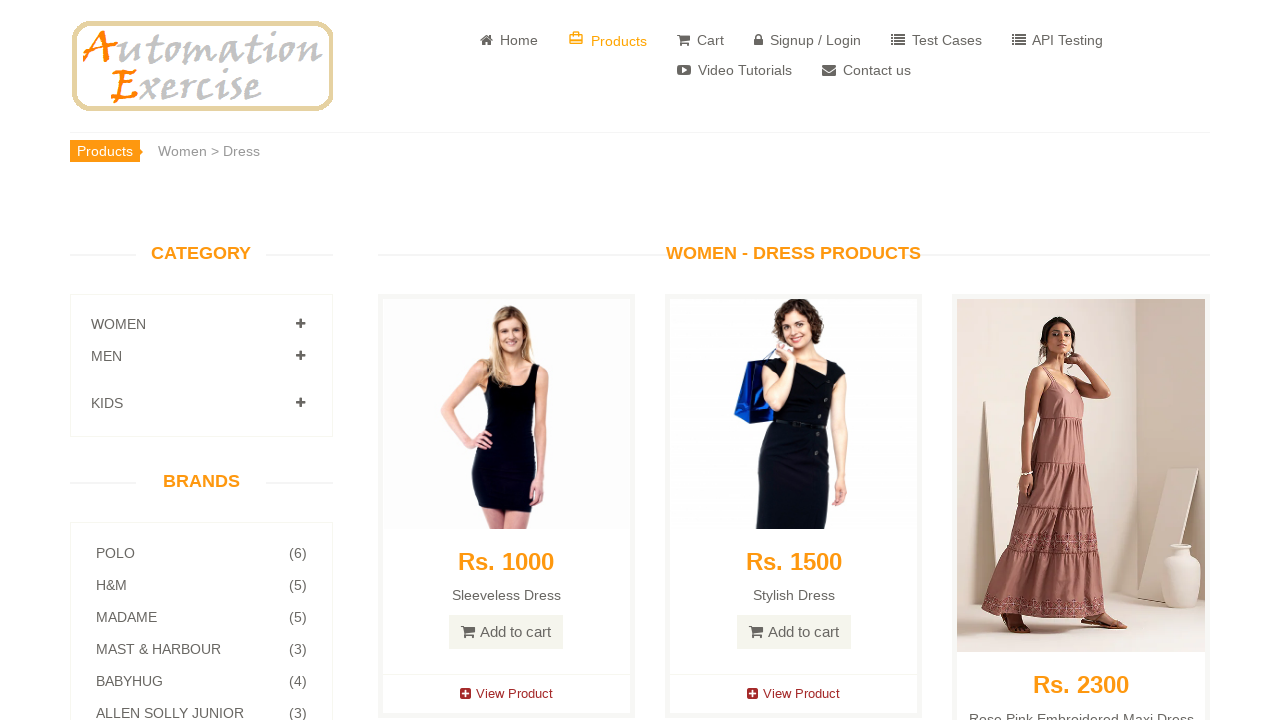

Clicked on T-shirts subcategory under Men at (132, 396) on a[href='/category_products/3']
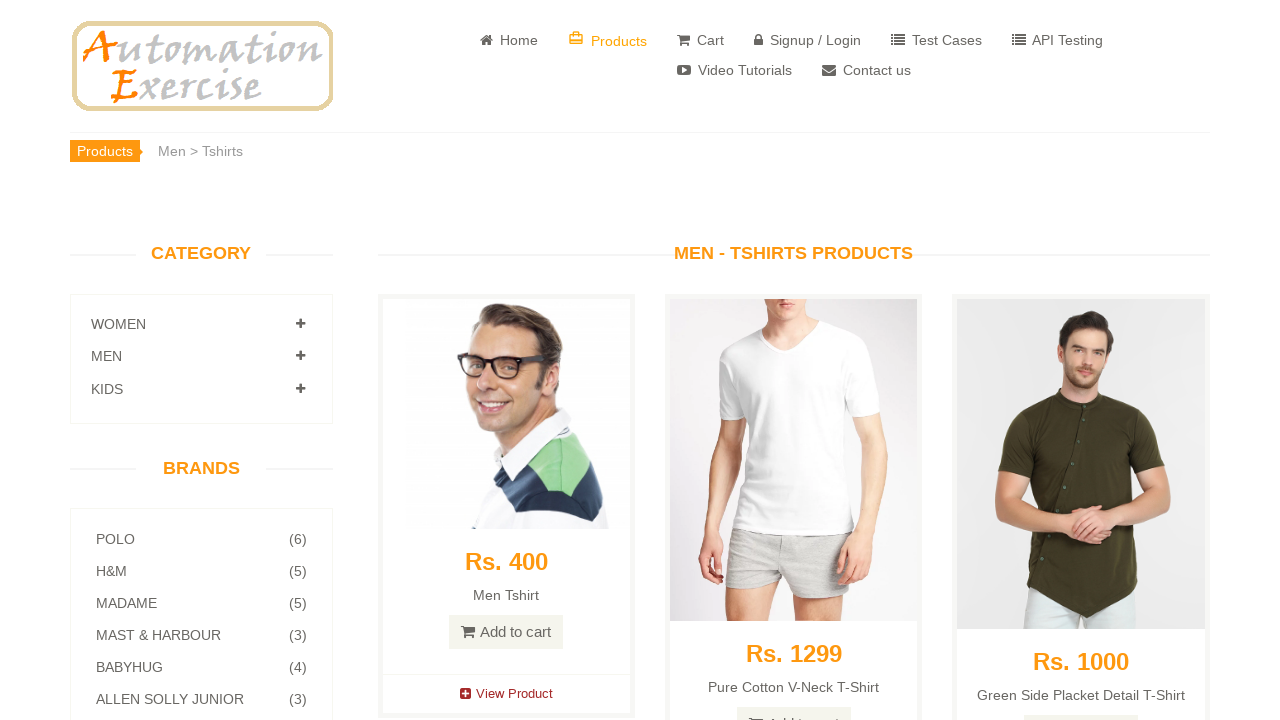

Men - T-shirts Products page loaded successfully, confirming category navigation works correctly
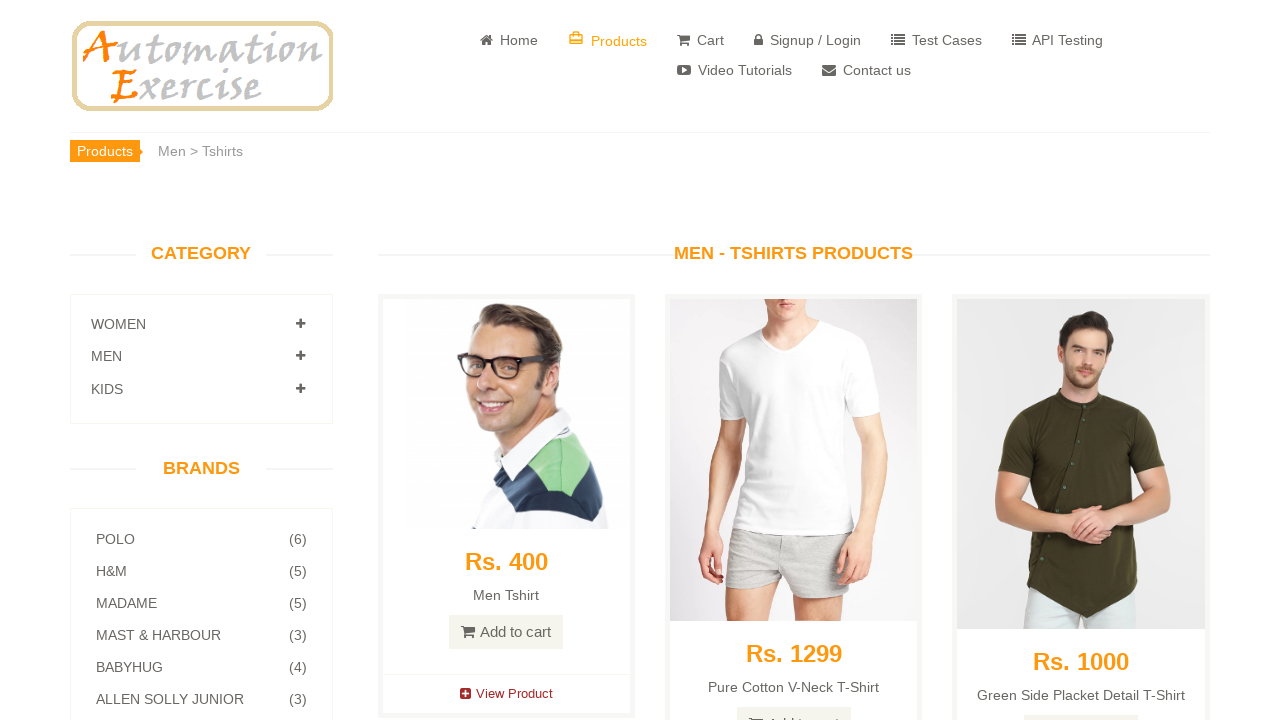

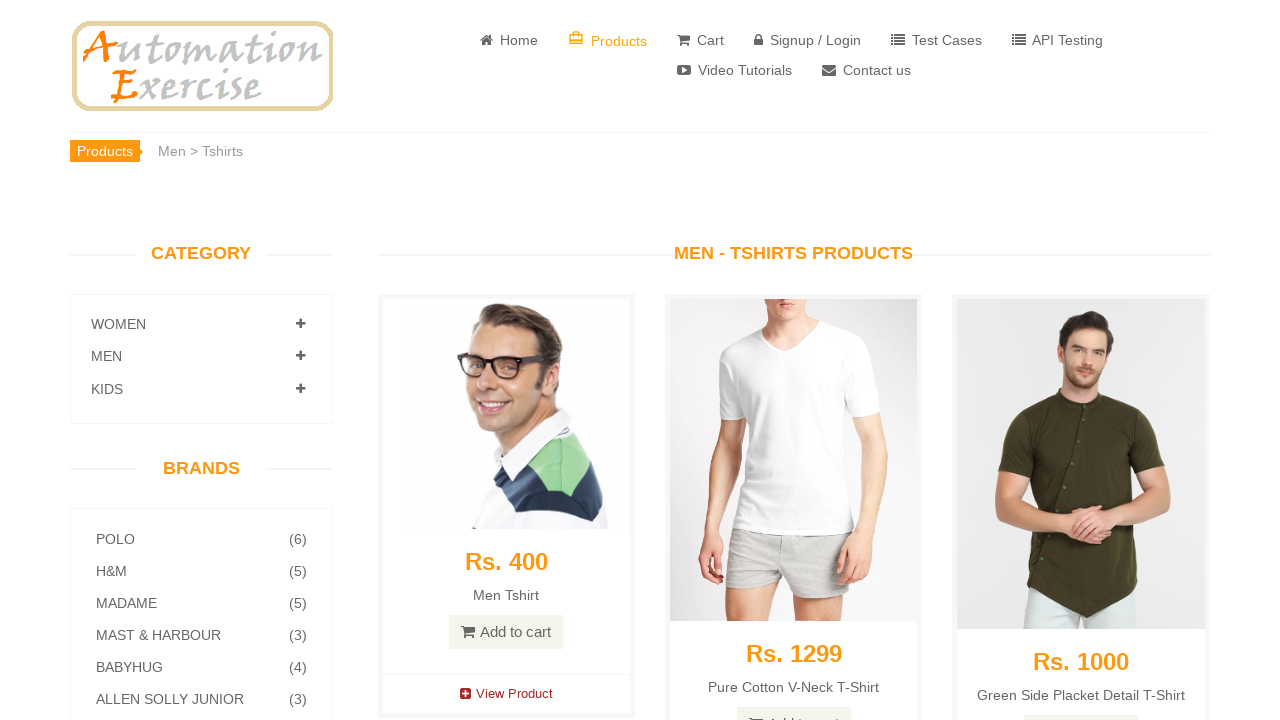